Tests GitHub search functionality by clicking the search input, entering "selenium" as a search query, submitting the search, and verifying that search results are displayed and contain the search term.

Starting URL: https://github.com

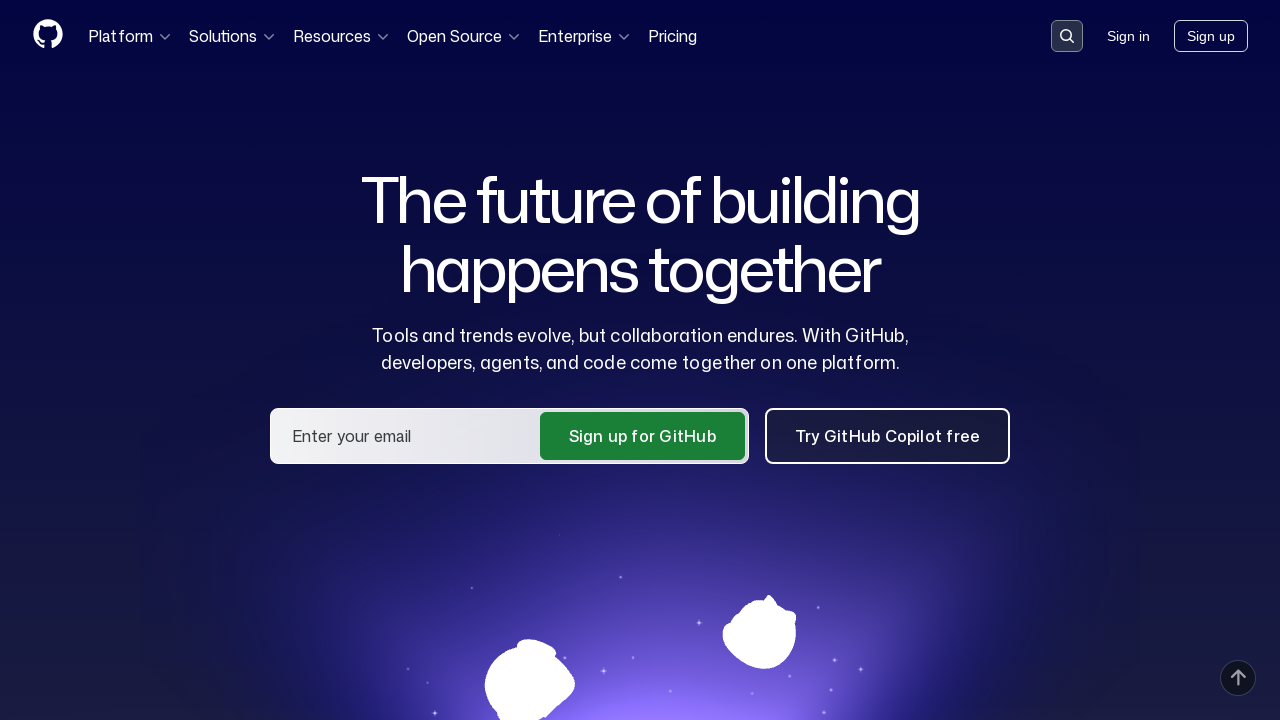

Clicked search input to activate it at (1067, 36) on .search-input
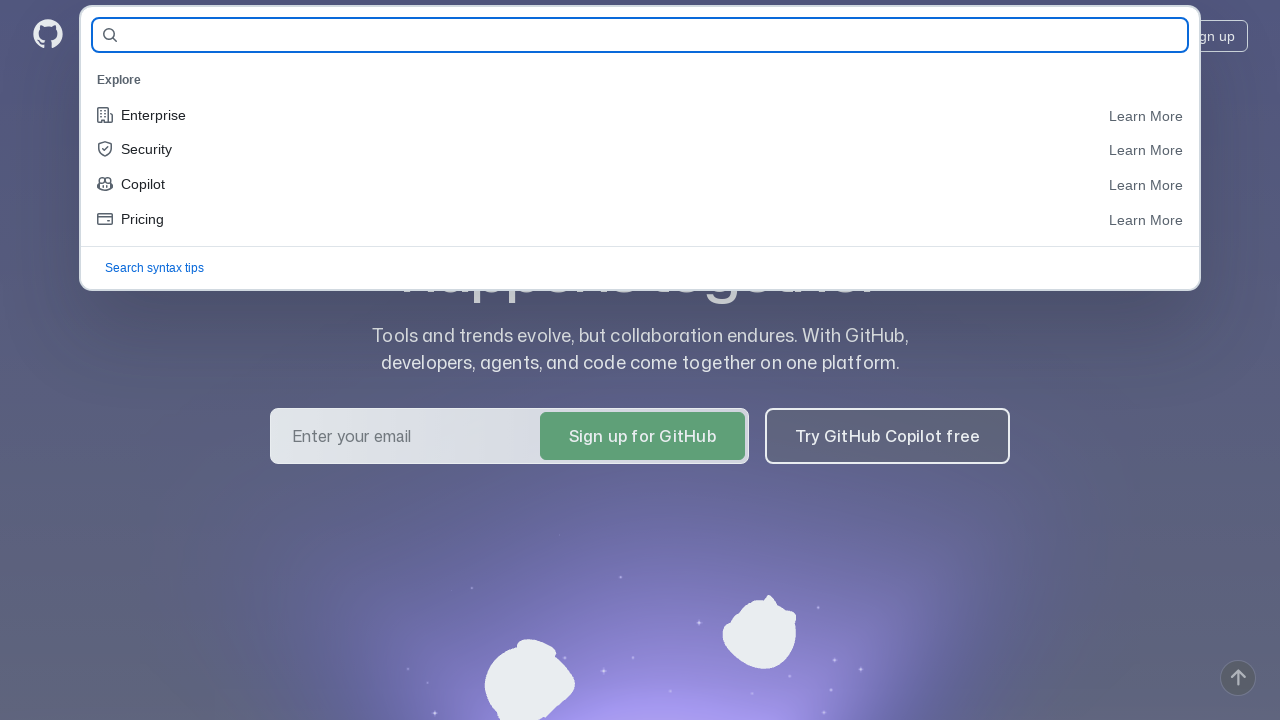

Entered 'selenium' in search field on #query-builder-test
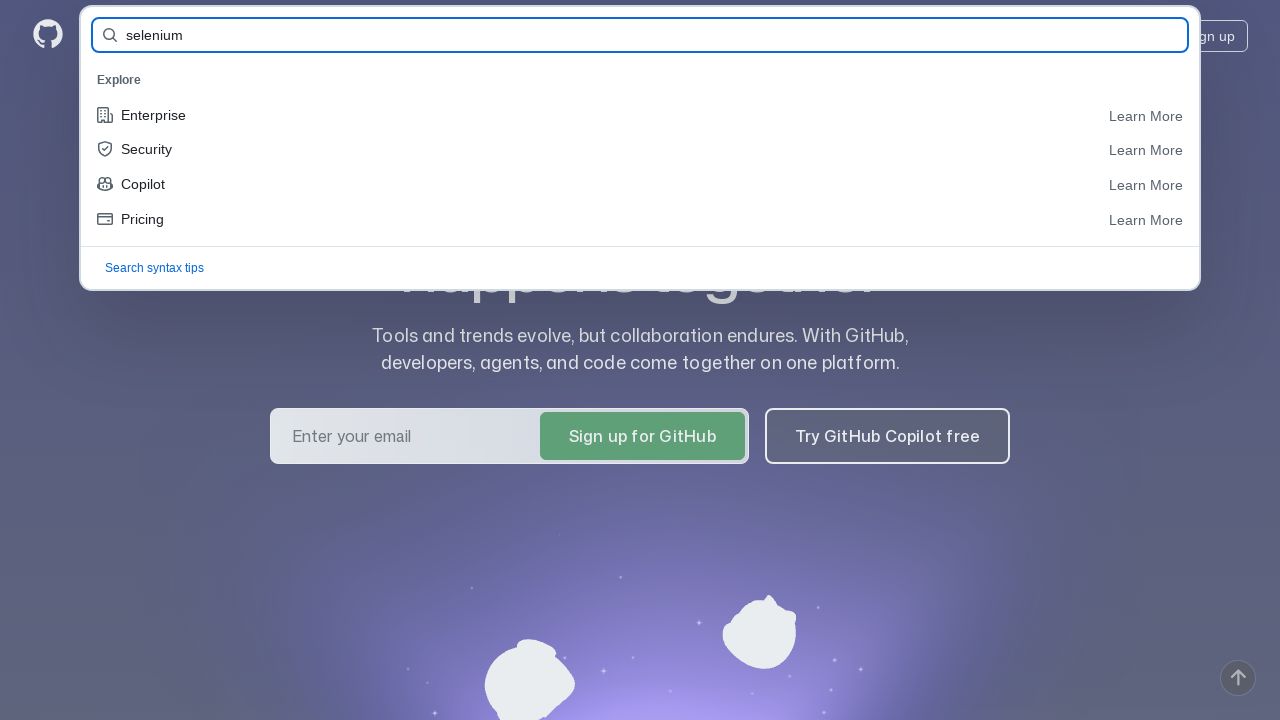

Pressed Enter to submit search query on #query-builder-test
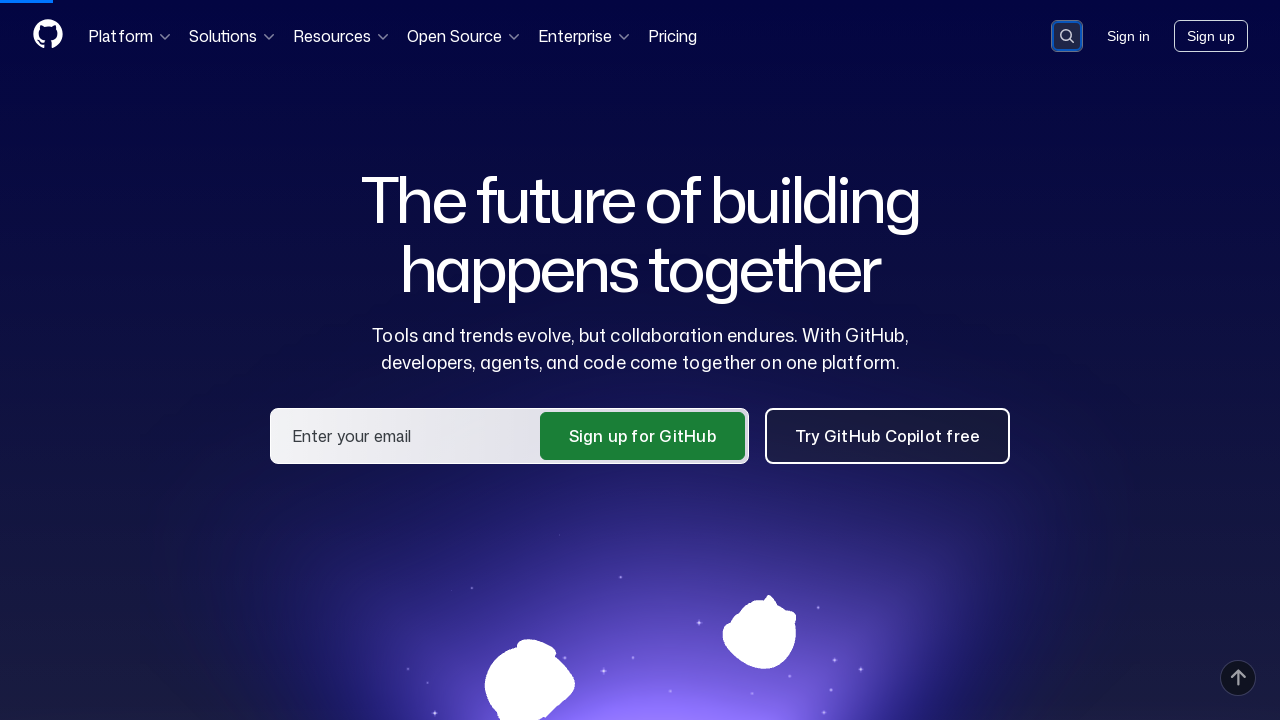

Search results loaded and displayed
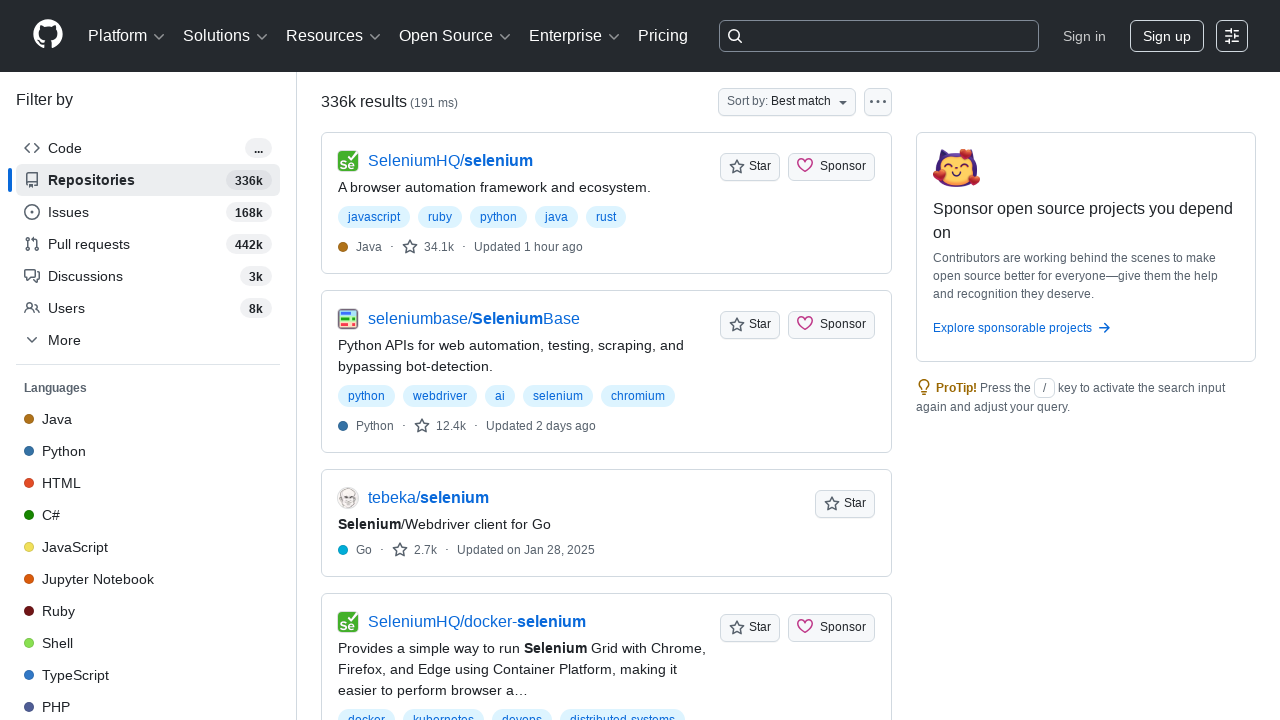

Verified first search result is visible
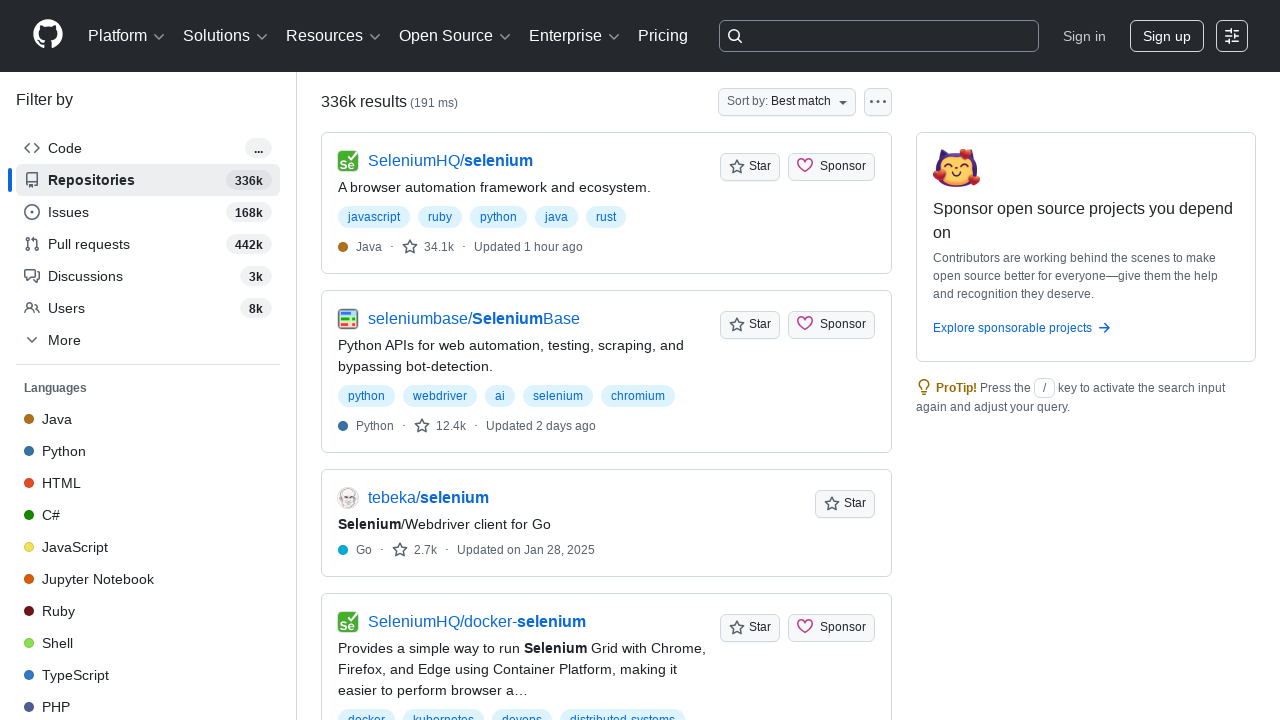

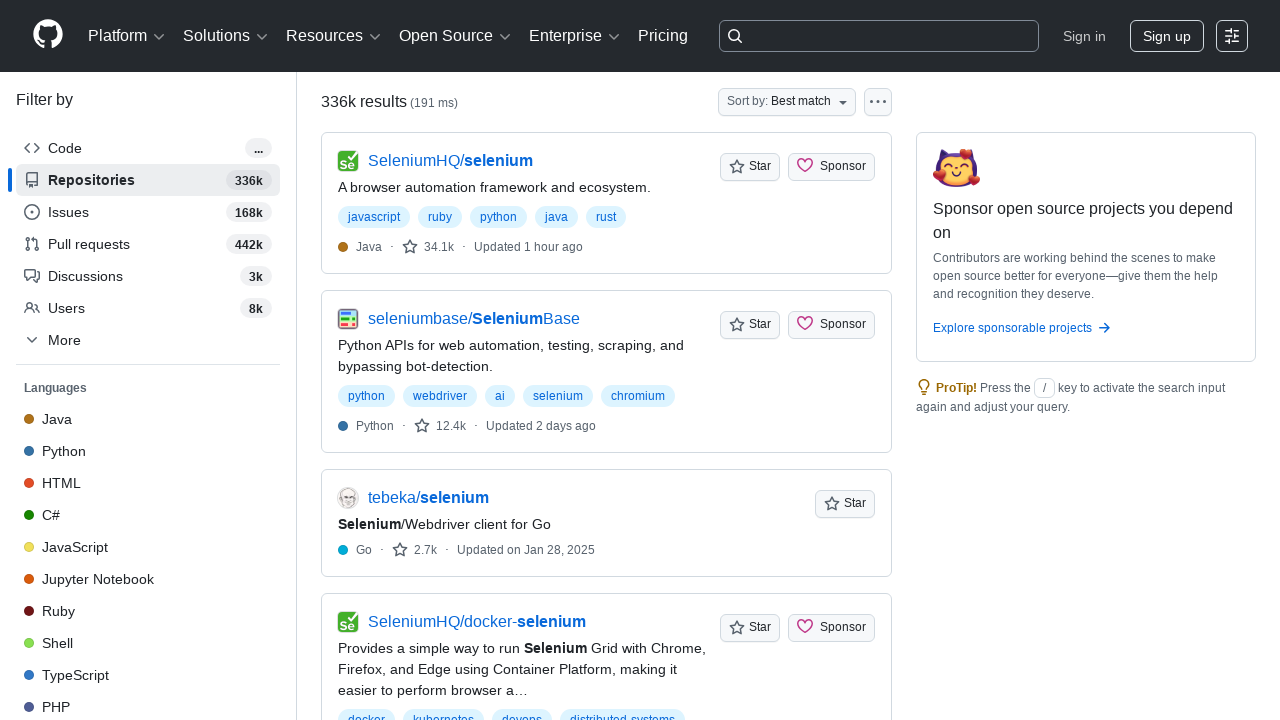